Tests various dropdown interactions including selecting from static dropdowns, incrementing passenger count, and filling dynamic origin/destination dropdowns

Starting URL: https://rahulshettyacademy.com/dropdownsPractise/

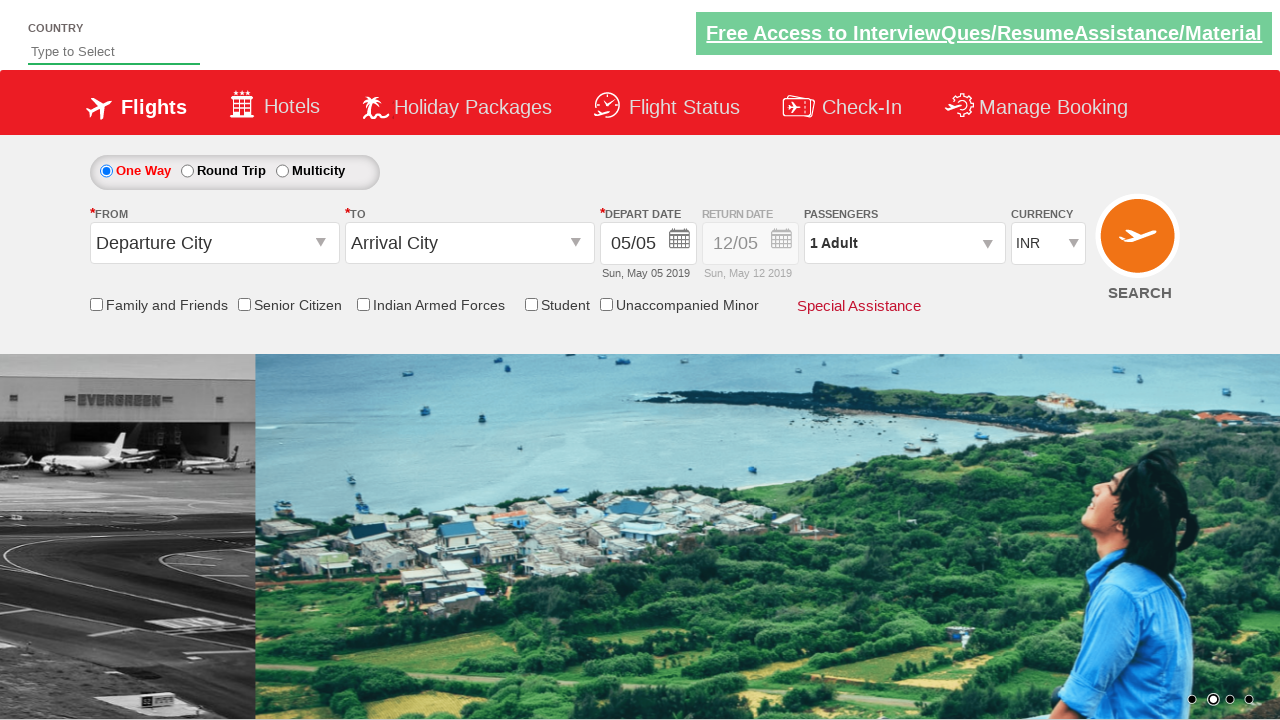

Selected currency dropdown option at index 3 on #ctl00_mainContent_DropDownListCurrency
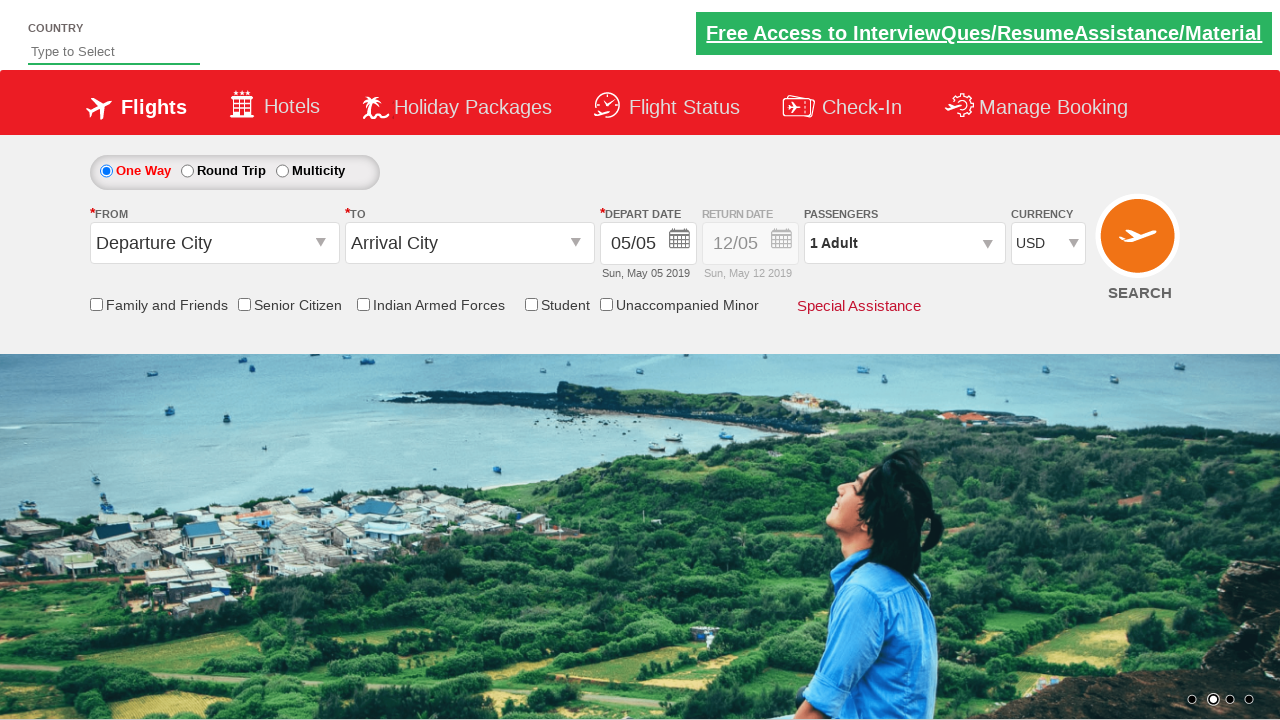

Waited 1 second after index selection
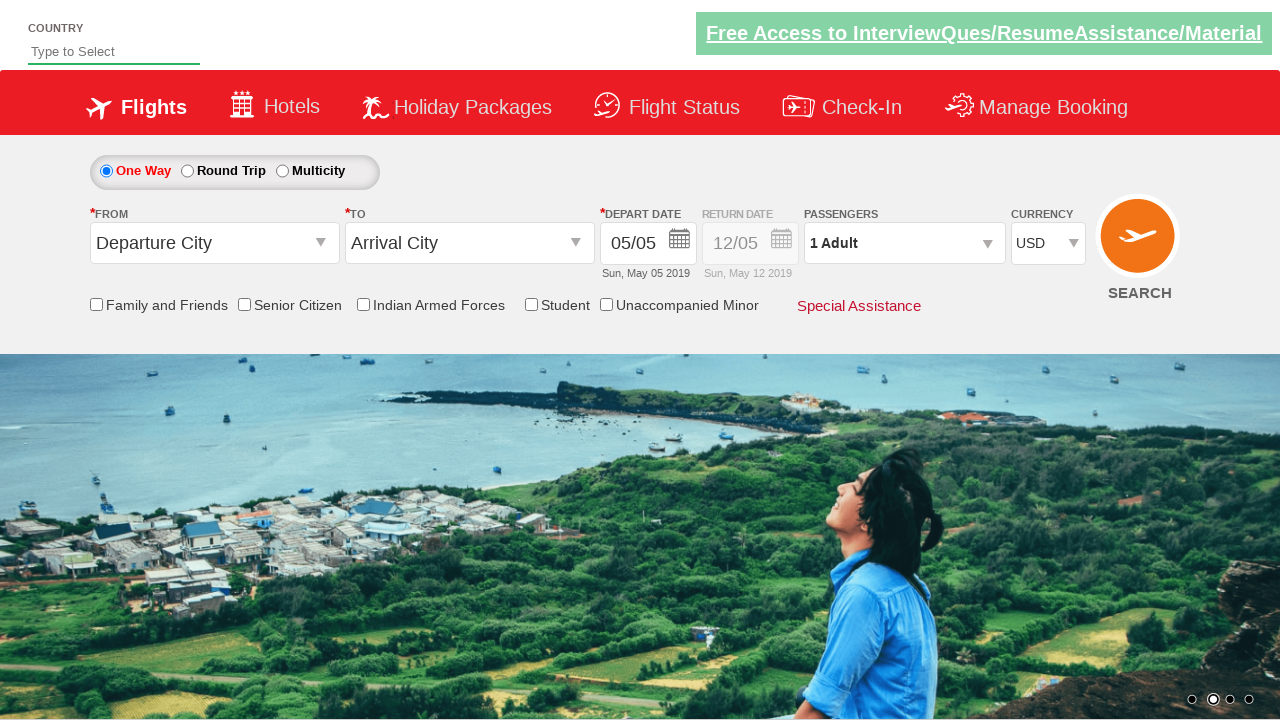

Selected currency dropdown option with value 'INR' on #ctl00_mainContent_DropDownListCurrency
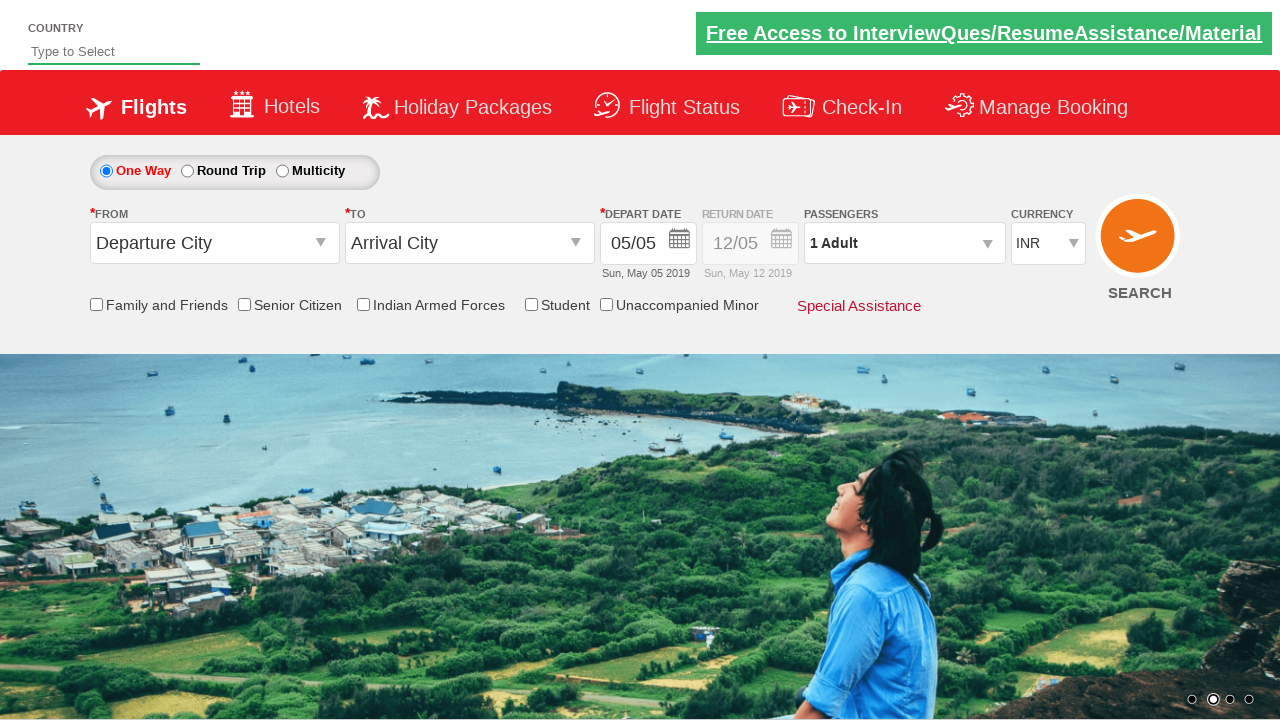

Waited 1 second after INR selection
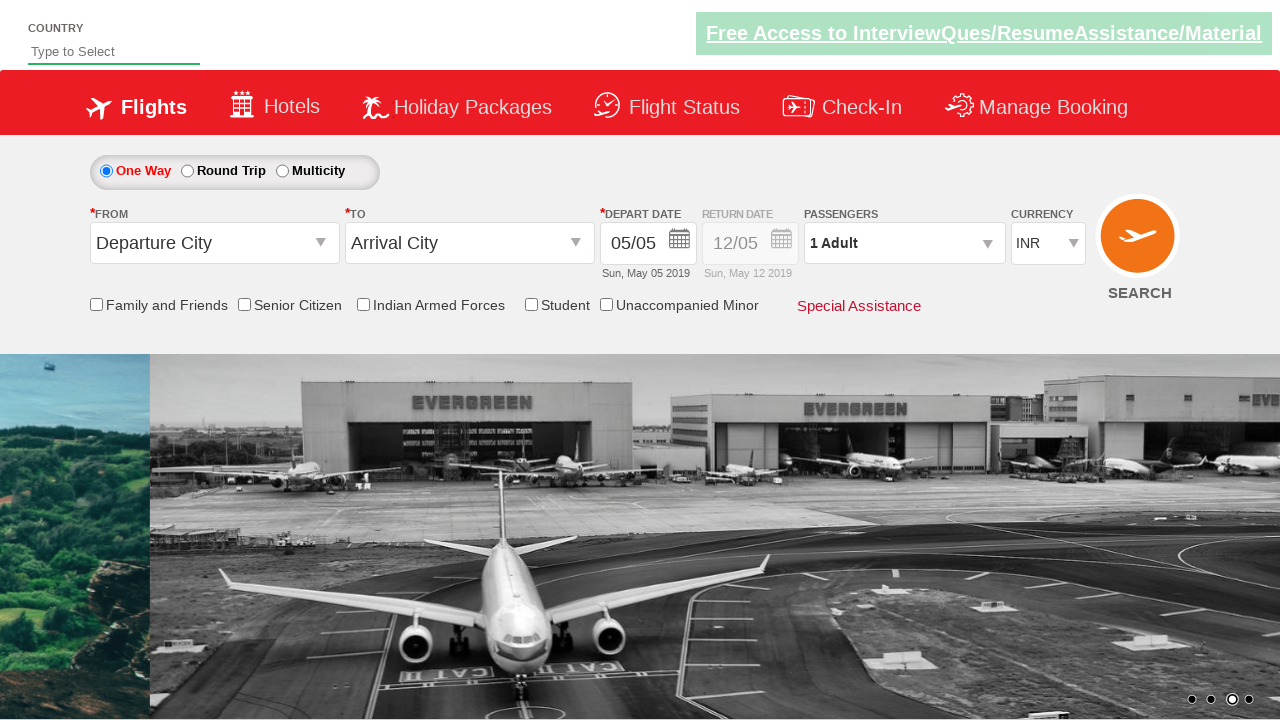

Selected currency dropdown option with label 'AED' on #ctl00_mainContent_DropDownListCurrency
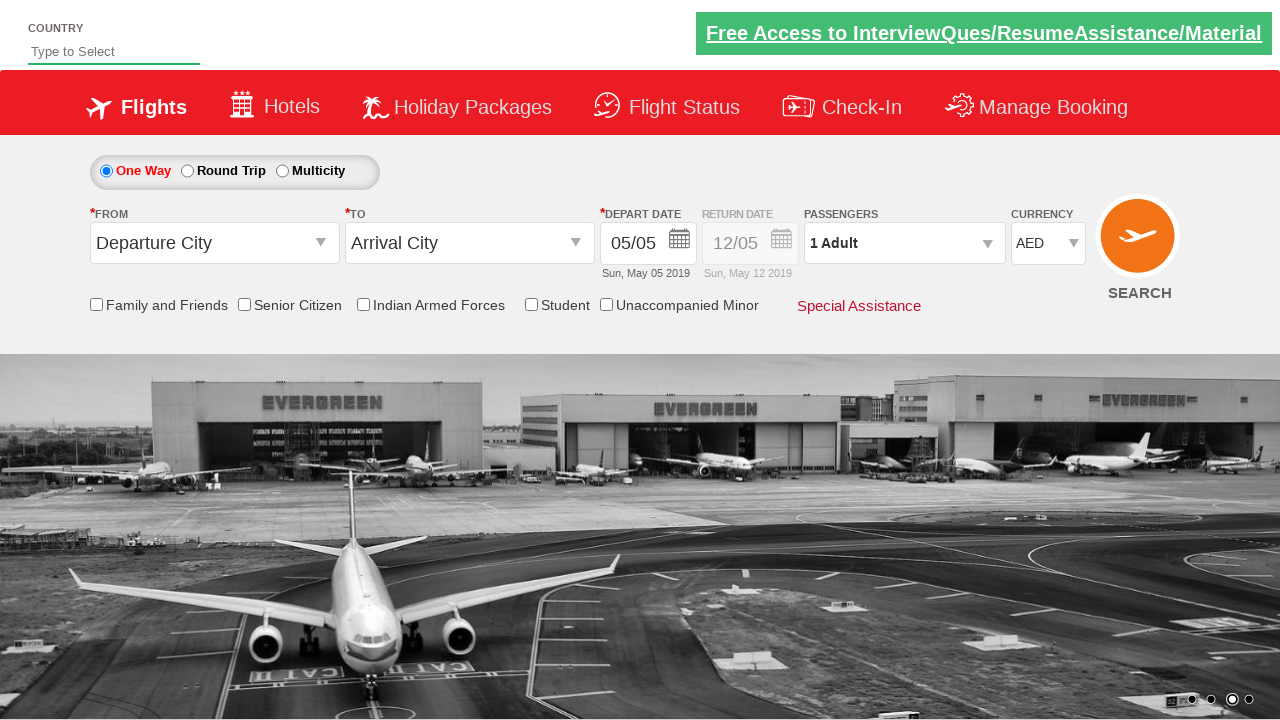

Waited 1 second after AED selection
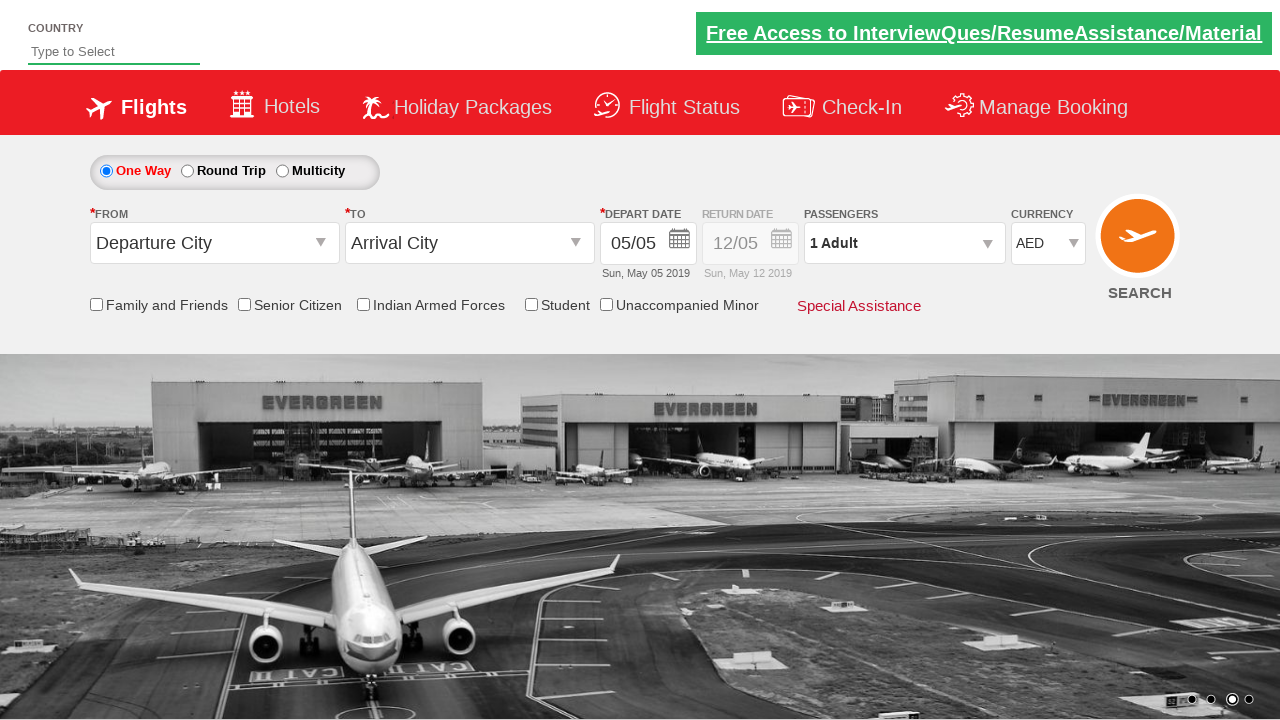

Clicked passenger info dropdown to open at (904, 243) on #divpaxinfo
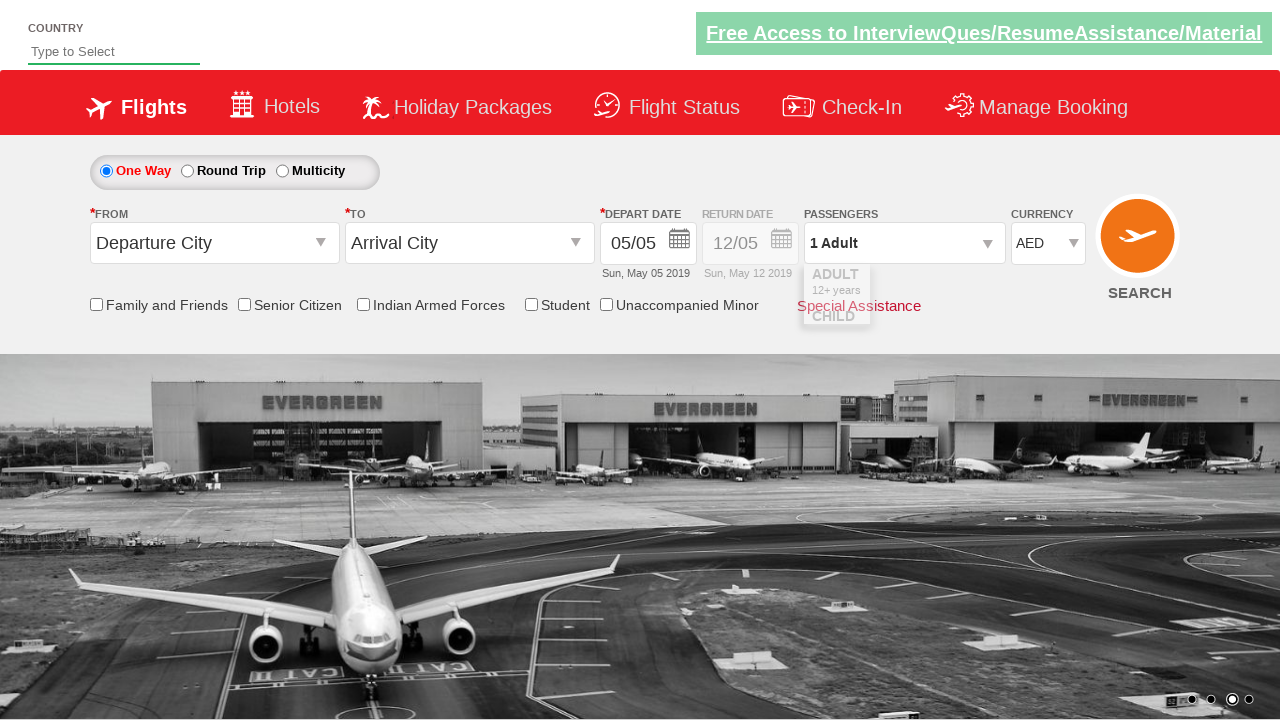

Waited 1 second for passenger dropdown to open
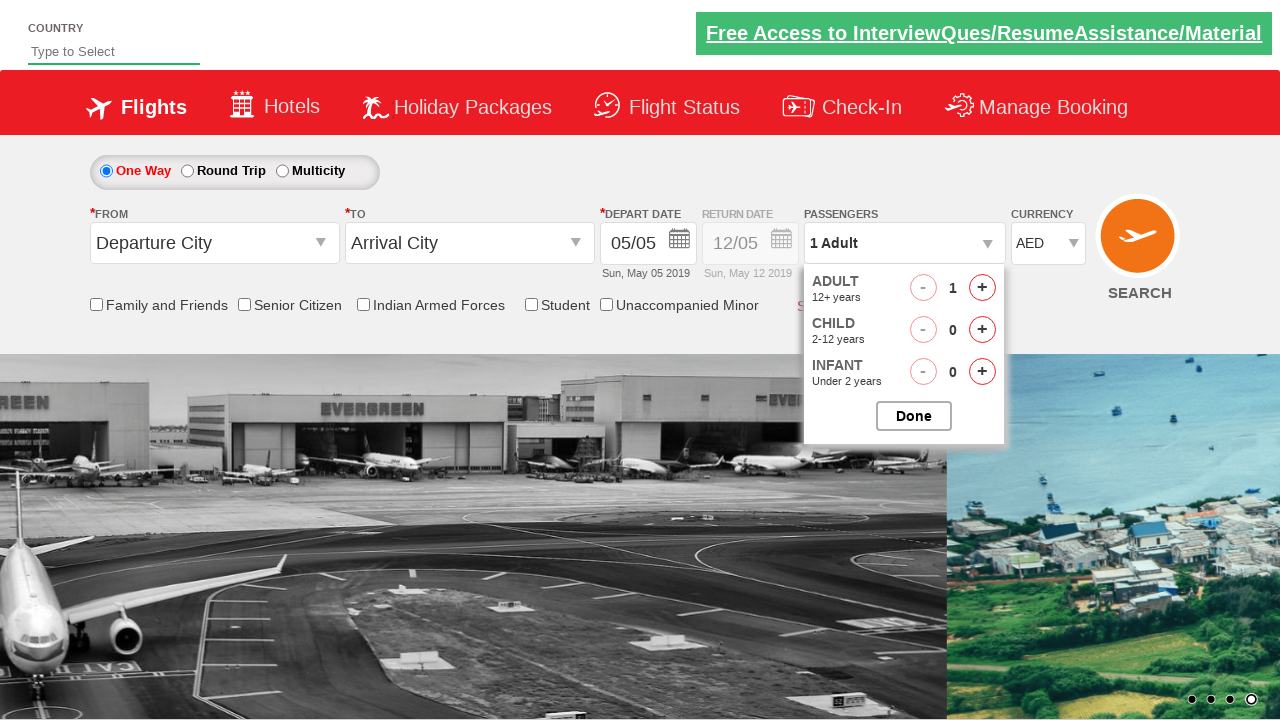

Clicked adult passenger increment button (iteration 1/4) at (982, 288) on #hrefIncAdt
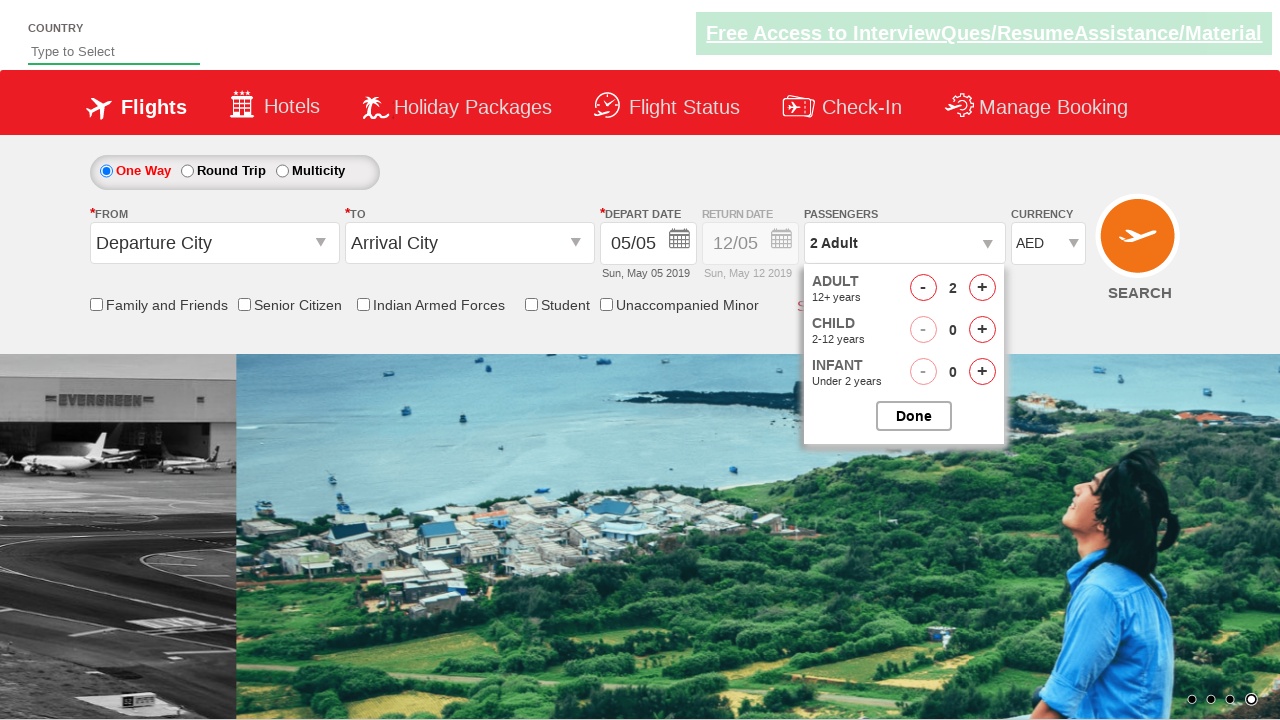

Waited 500ms after adult increment (iteration 1/4)
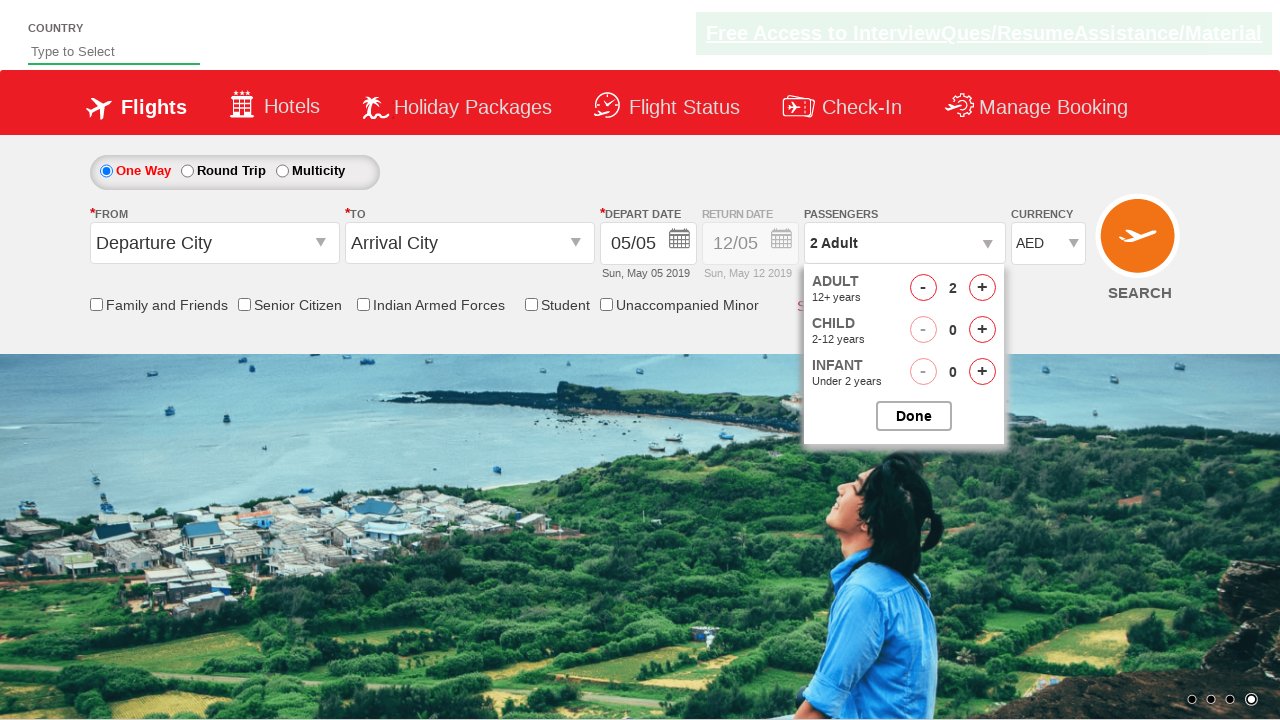

Clicked adult passenger increment button (iteration 2/4) at (982, 288) on #hrefIncAdt
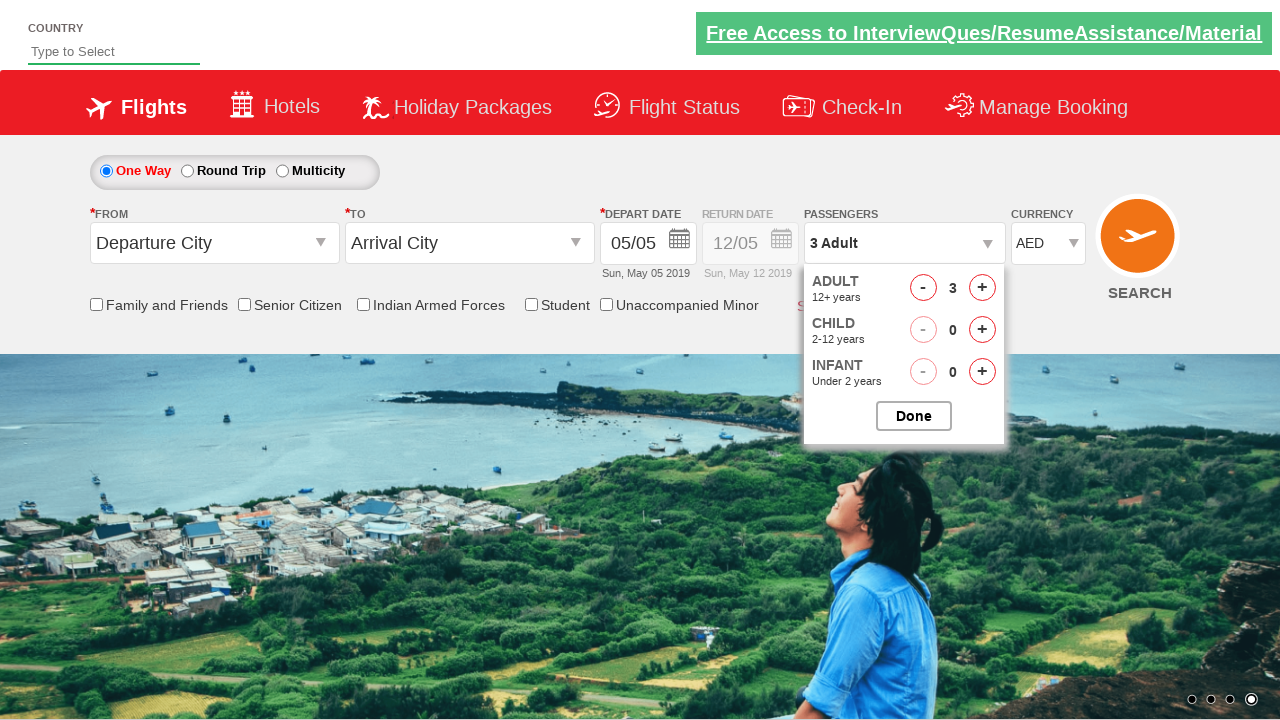

Waited 500ms after adult increment (iteration 2/4)
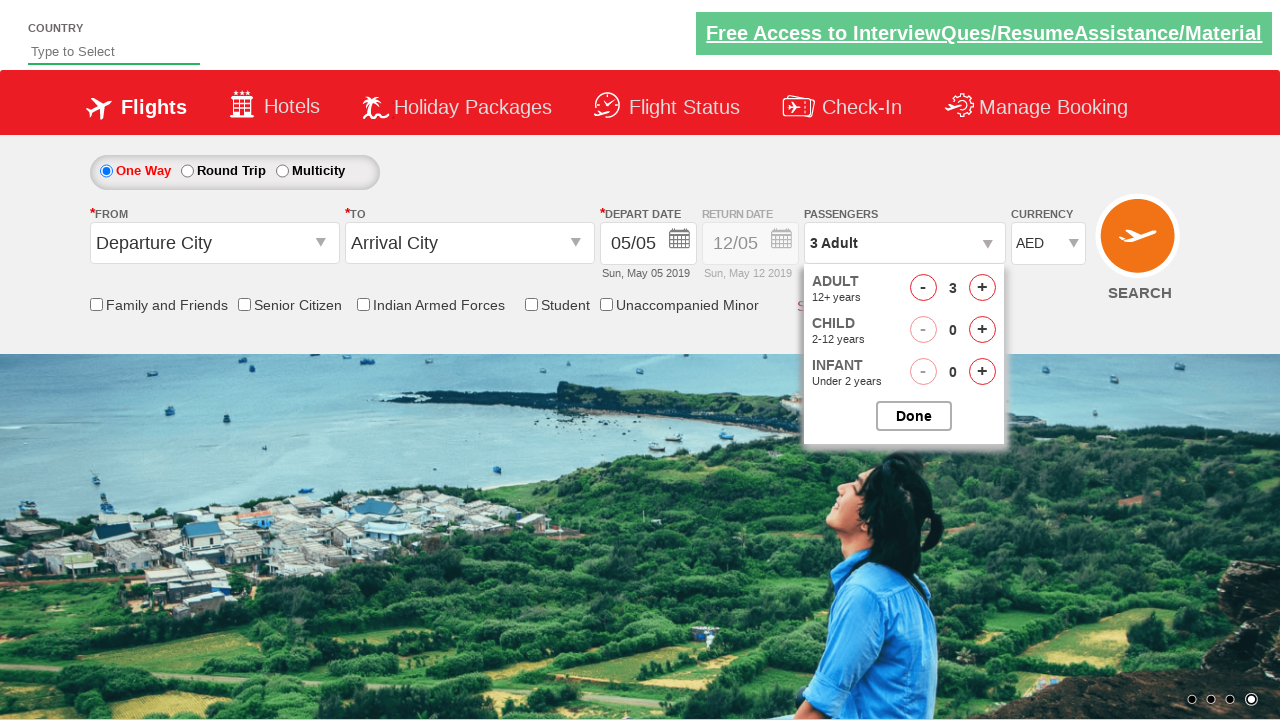

Clicked adult passenger increment button (iteration 3/4) at (982, 288) on #hrefIncAdt
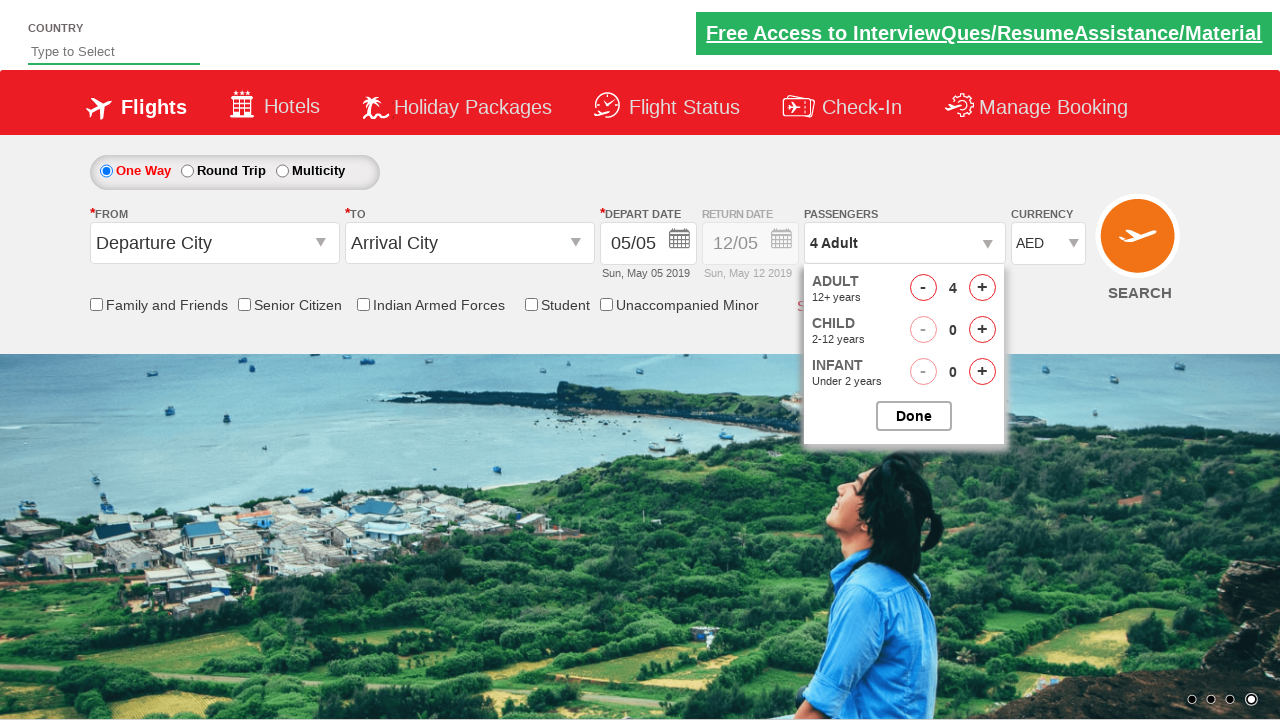

Waited 500ms after adult increment (iteration 3/4)
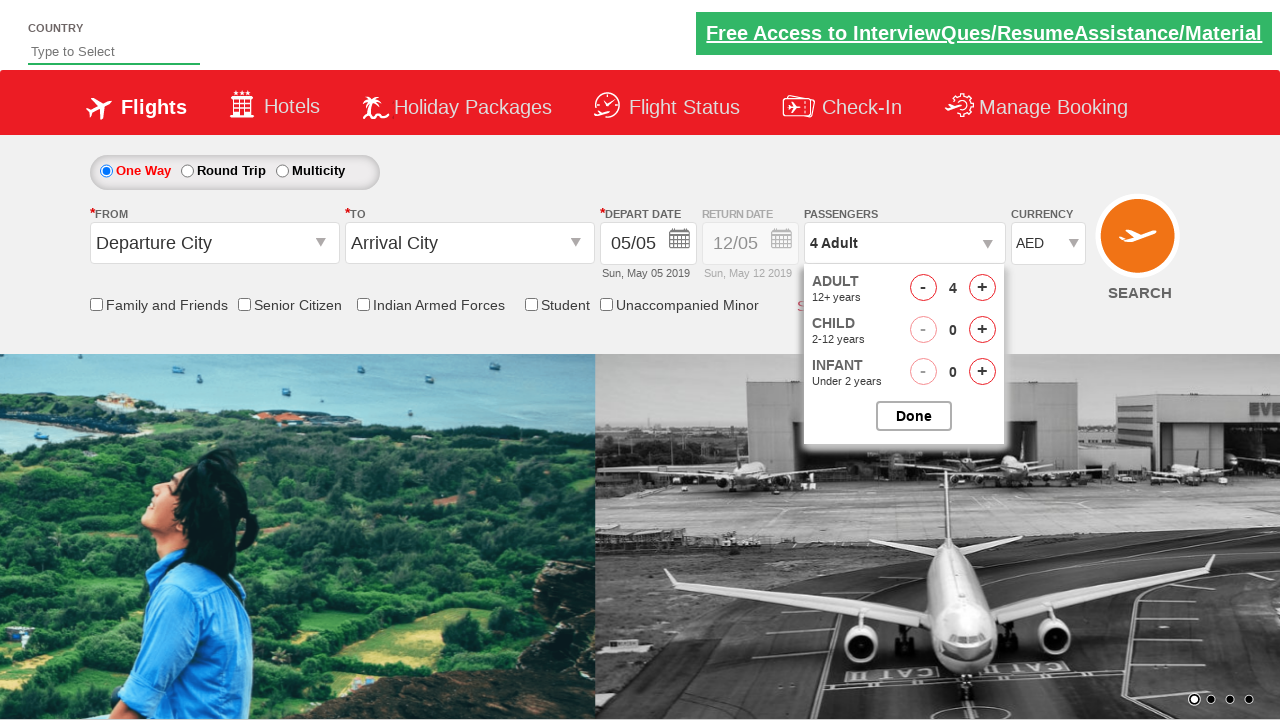

Clicked adult passenger increment button (iteration 4/4) at (982, 288) on #hrefIncAdt
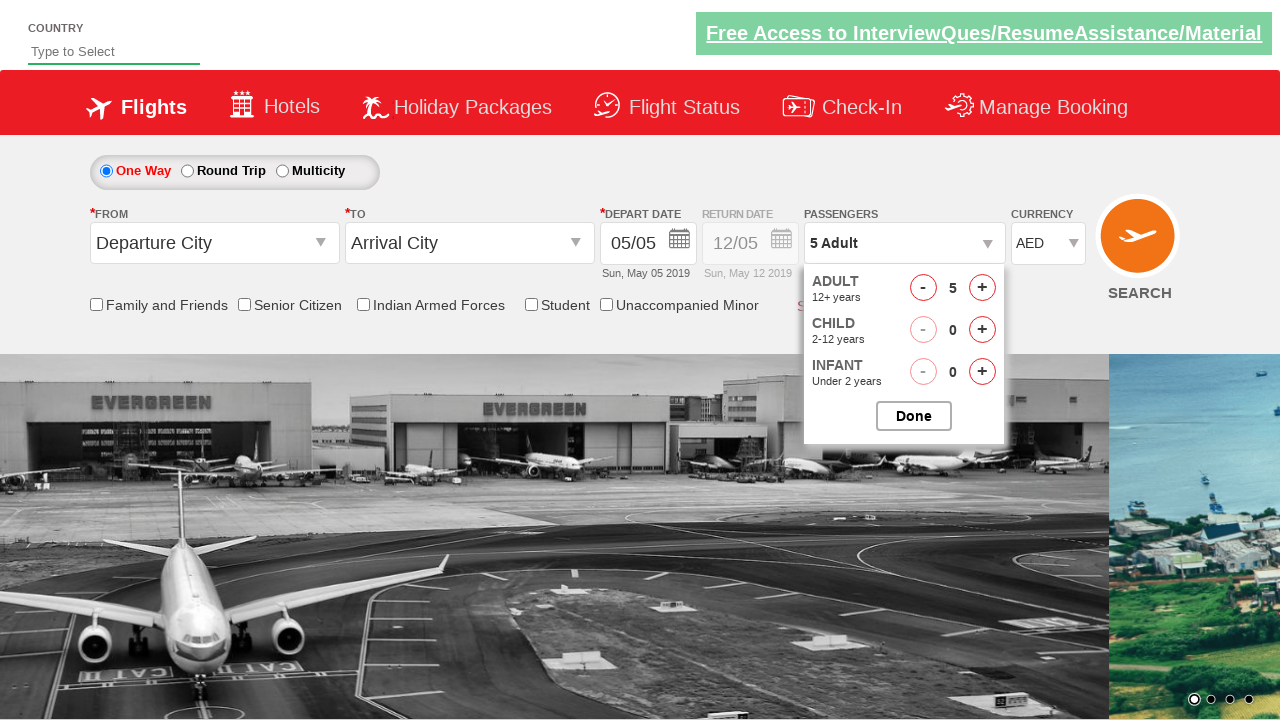

Waited 500ms after adult increment (iteration 4/4)
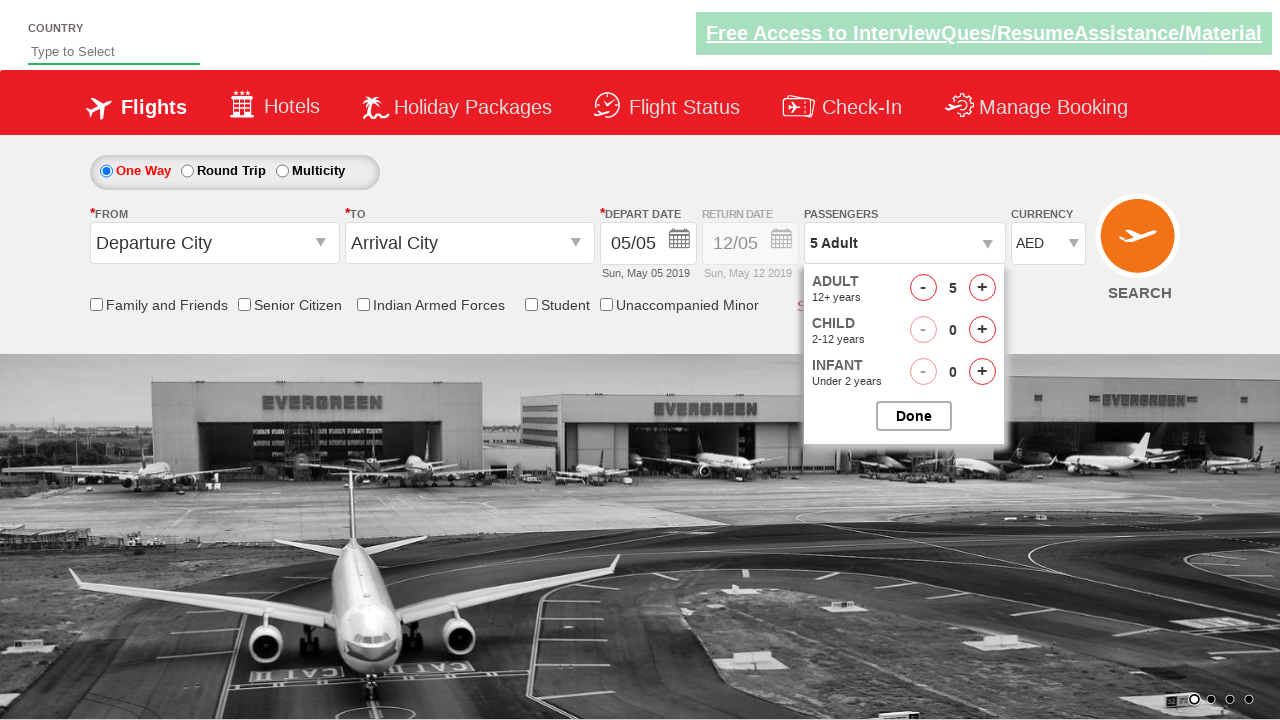

Clicked button to close passenger dropdown at (914, 416) on #btnclosepaxoption
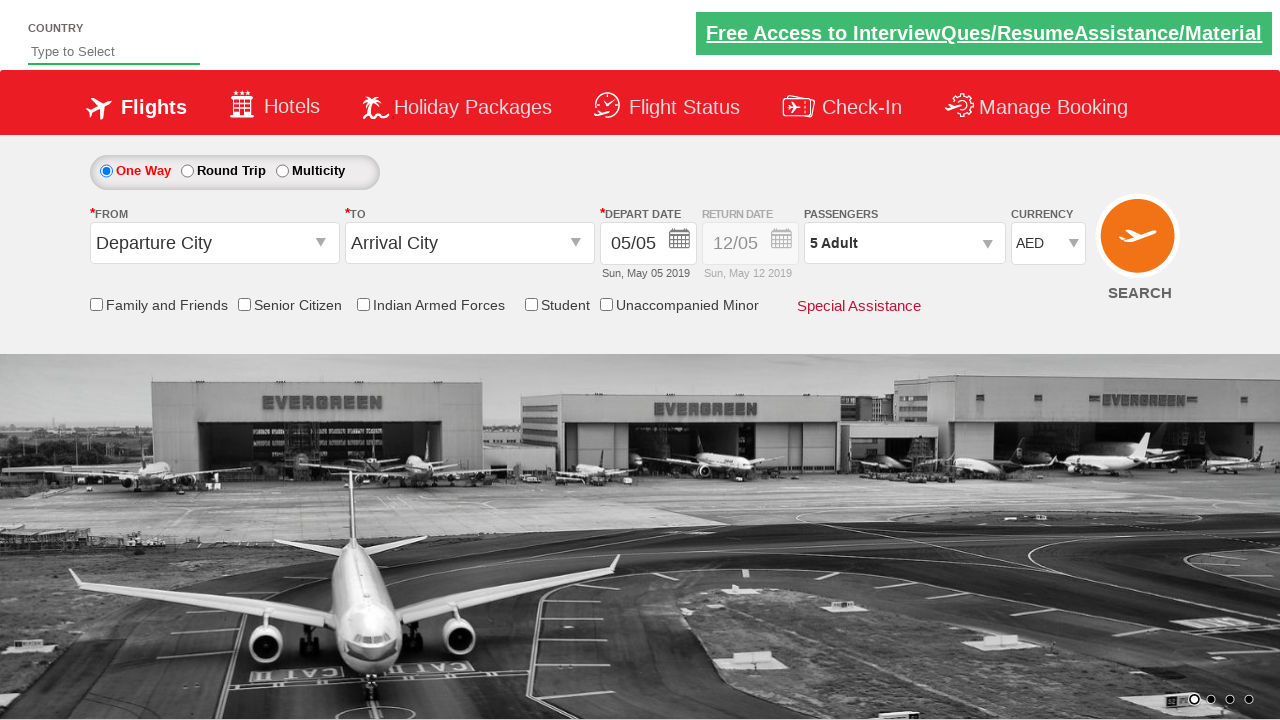

Waited 1 second for passenger dropdown to close
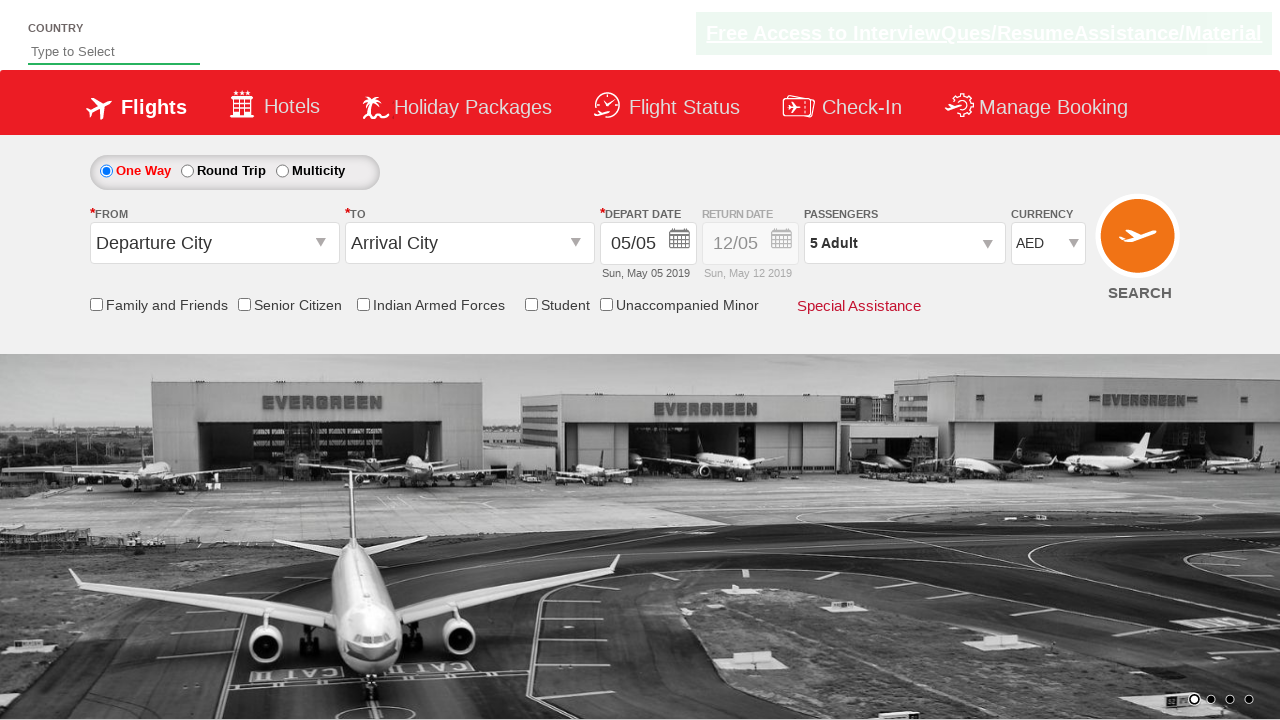

Clicked origin station dropdown field at (214, 243) on #ctl00_mainContent_ddl_originStation1_CTXT
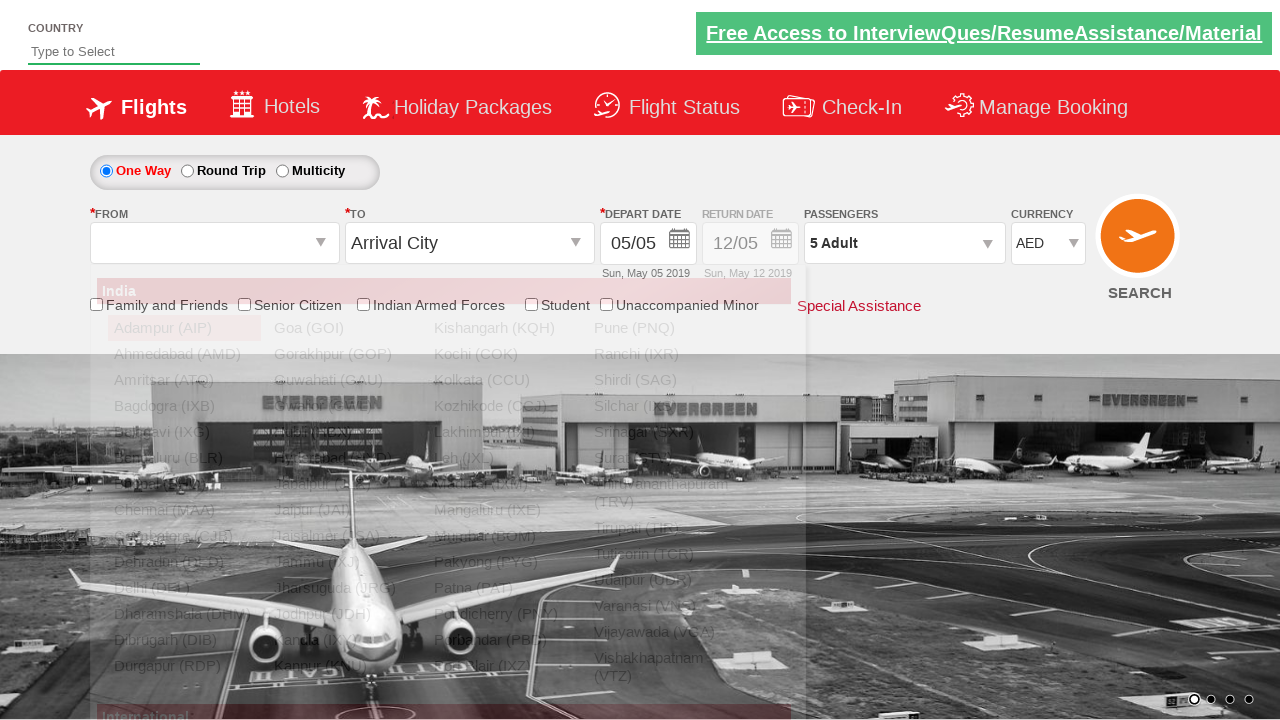

Waited 500ms for origin dropdown to open
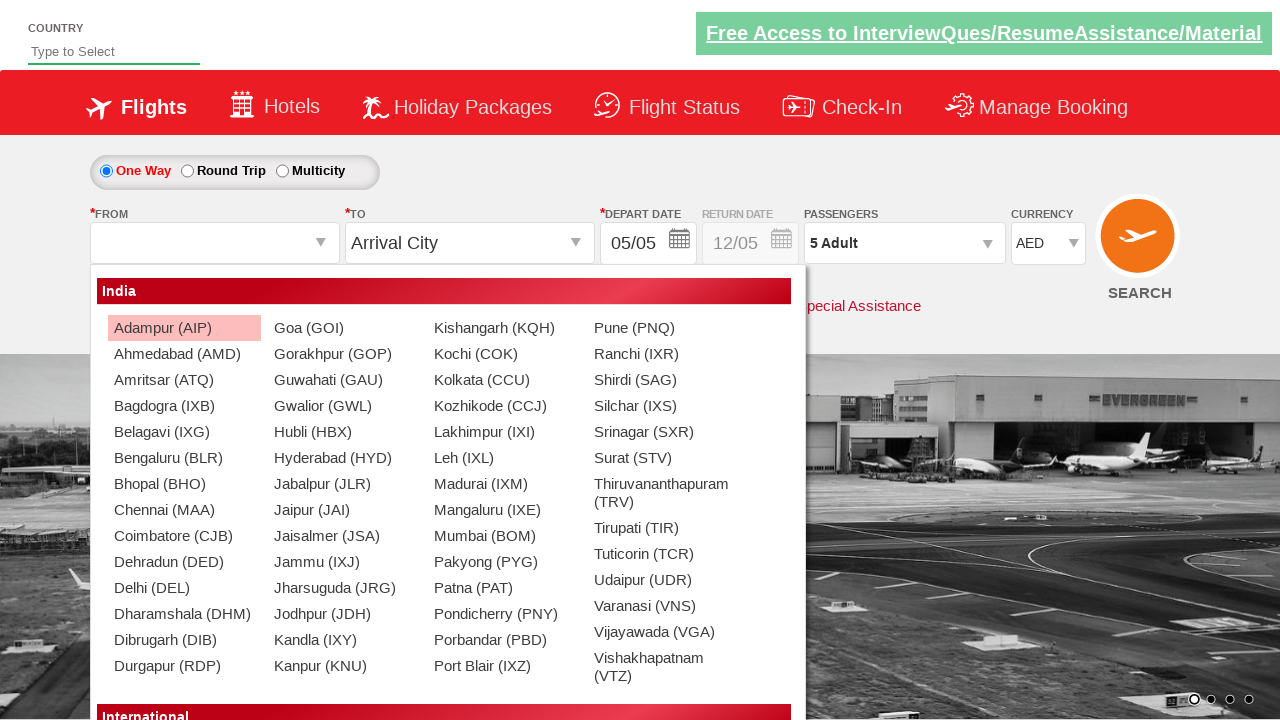

Filled origin station field with 'BOM' on #ctl00_mainContent_ddl_originStation1_CTXT
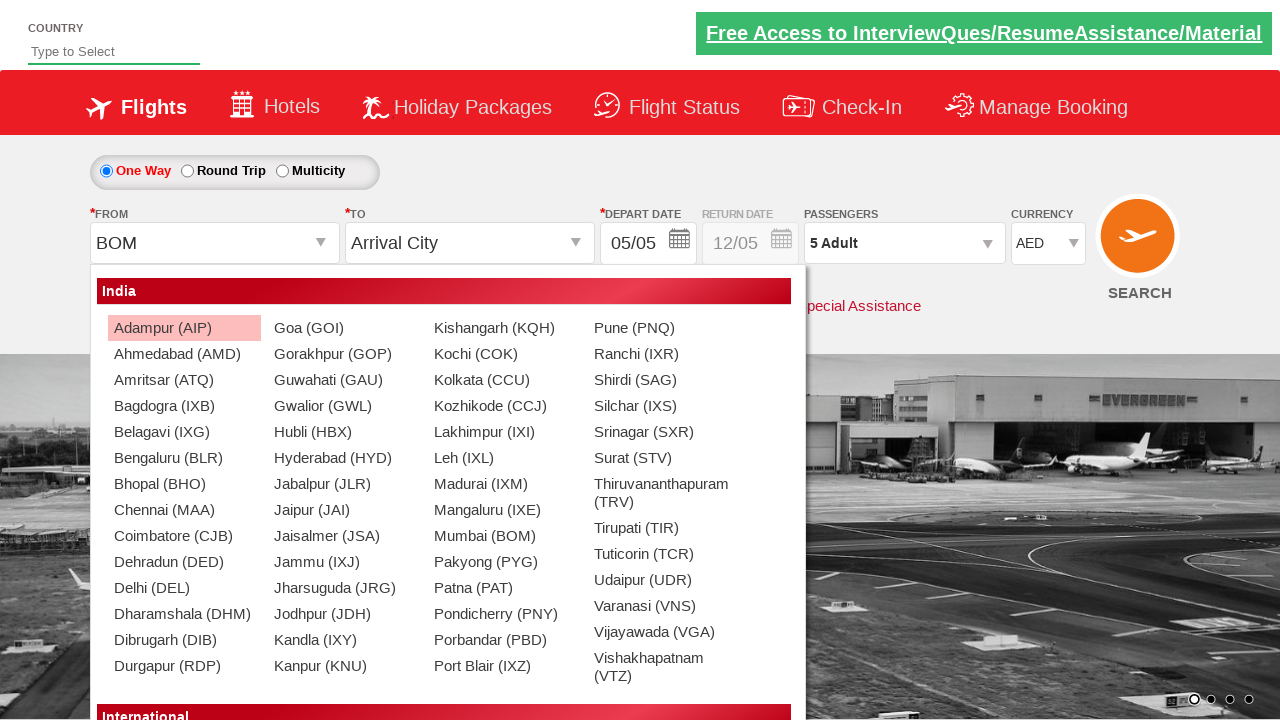

Waited 1 second after filling origin
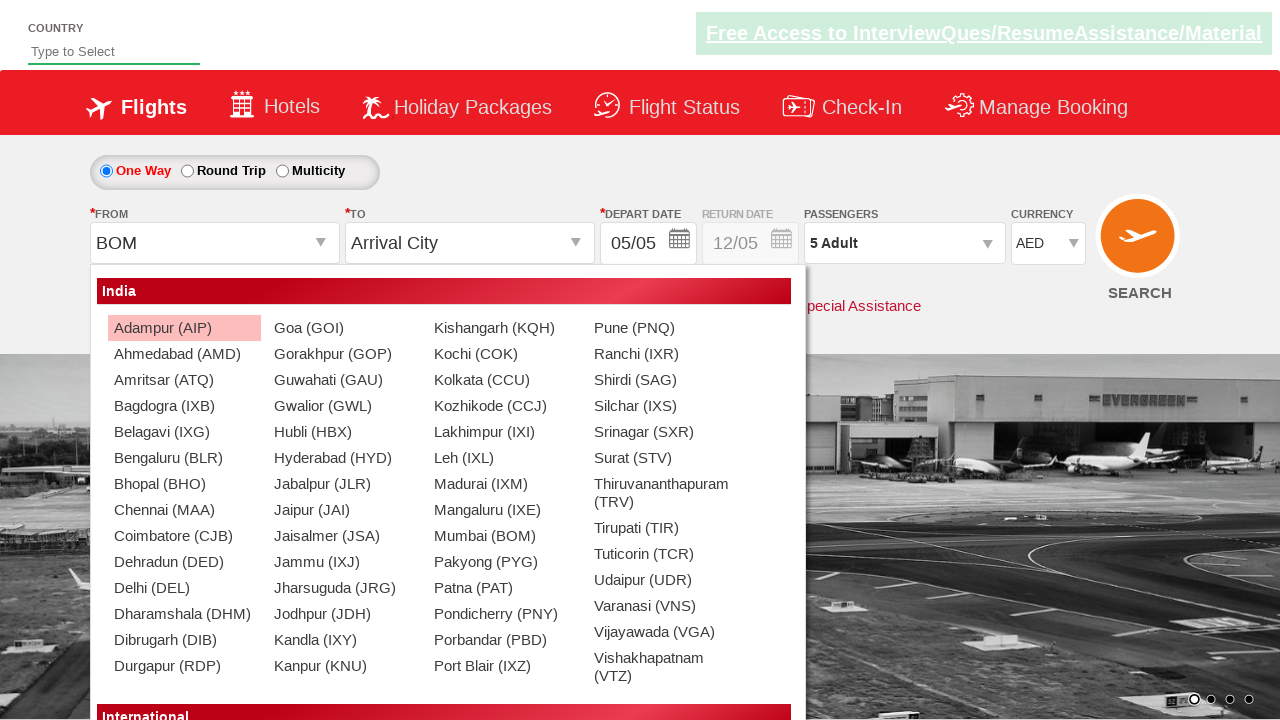

Filled destination station field with 'HYD' on //input[contains(@id, '_destinationStation1_CTXT')]
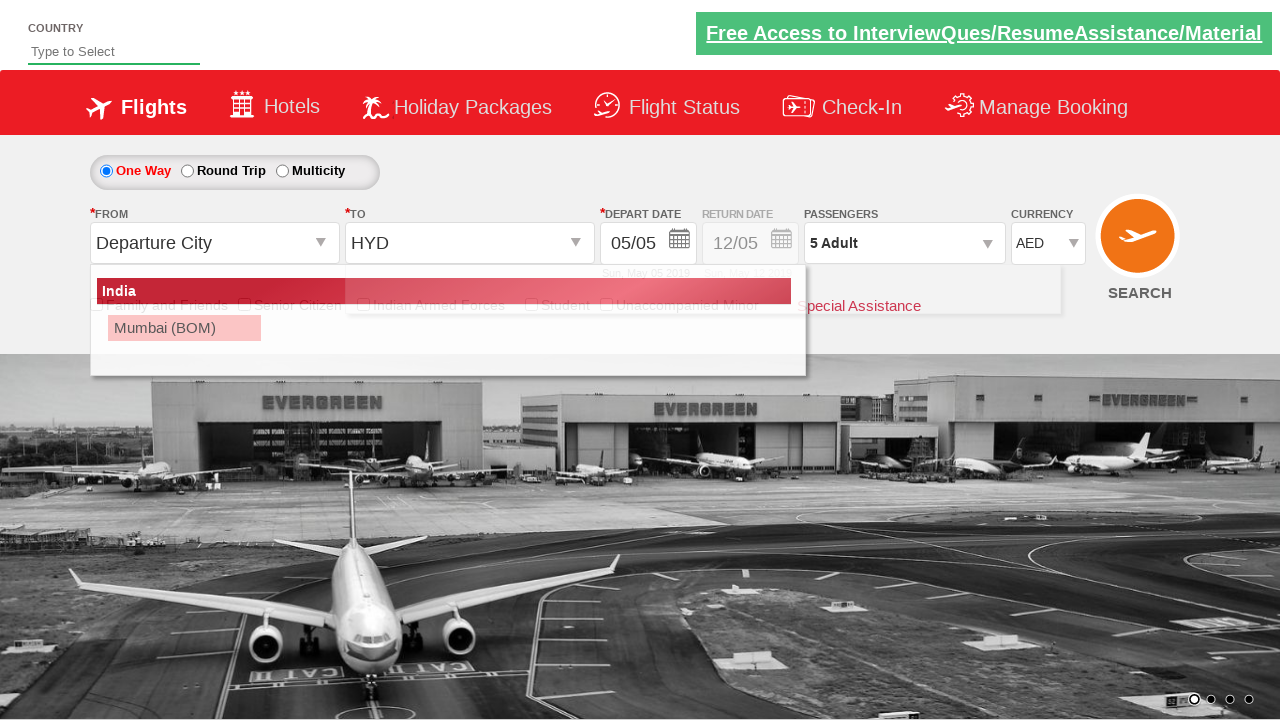

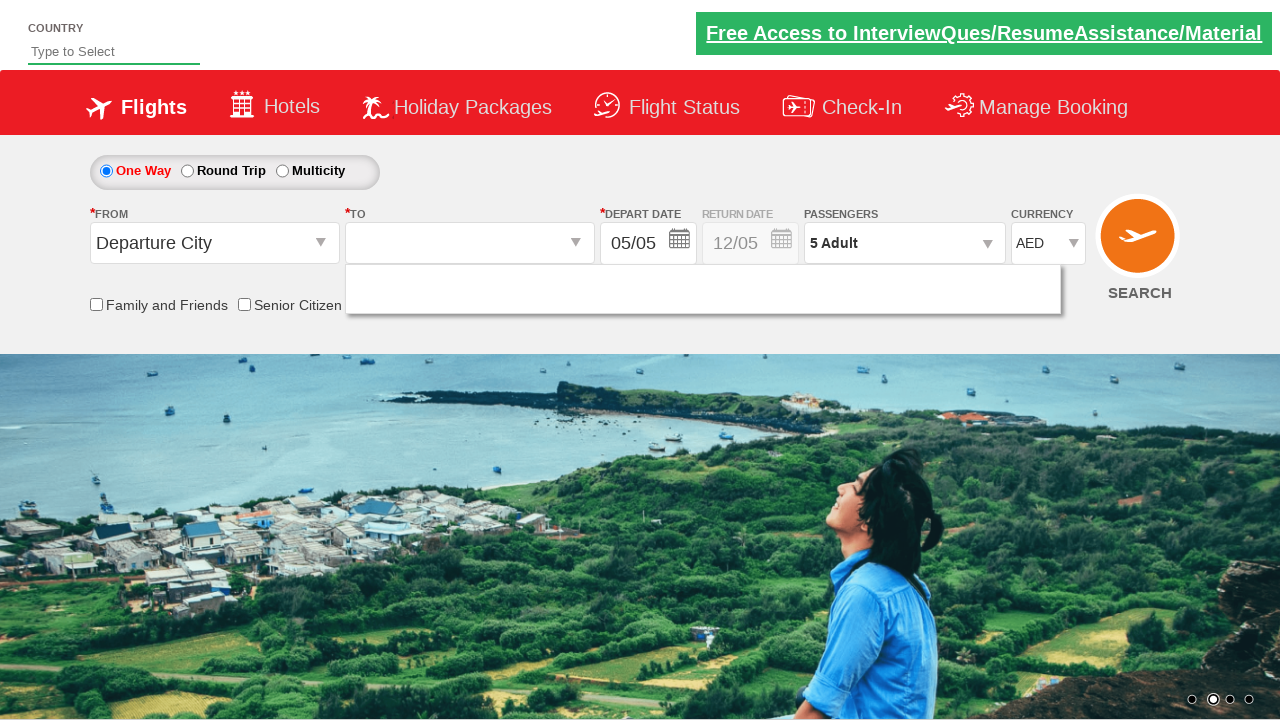